Tests checkbox and radio button selection functionality on a form, including selecting specific health conditions and preferences

Starting URL: https://automationfc.github.io/multiple-fields/

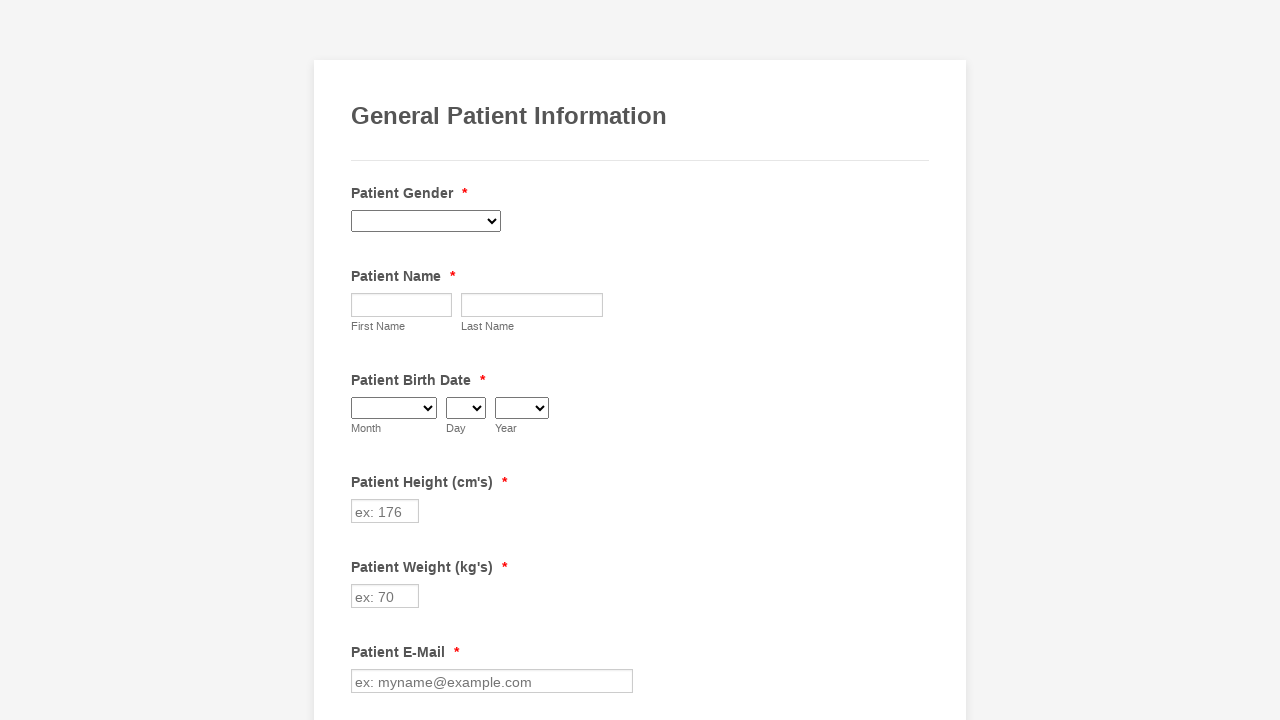

Located Cancer checkbox element
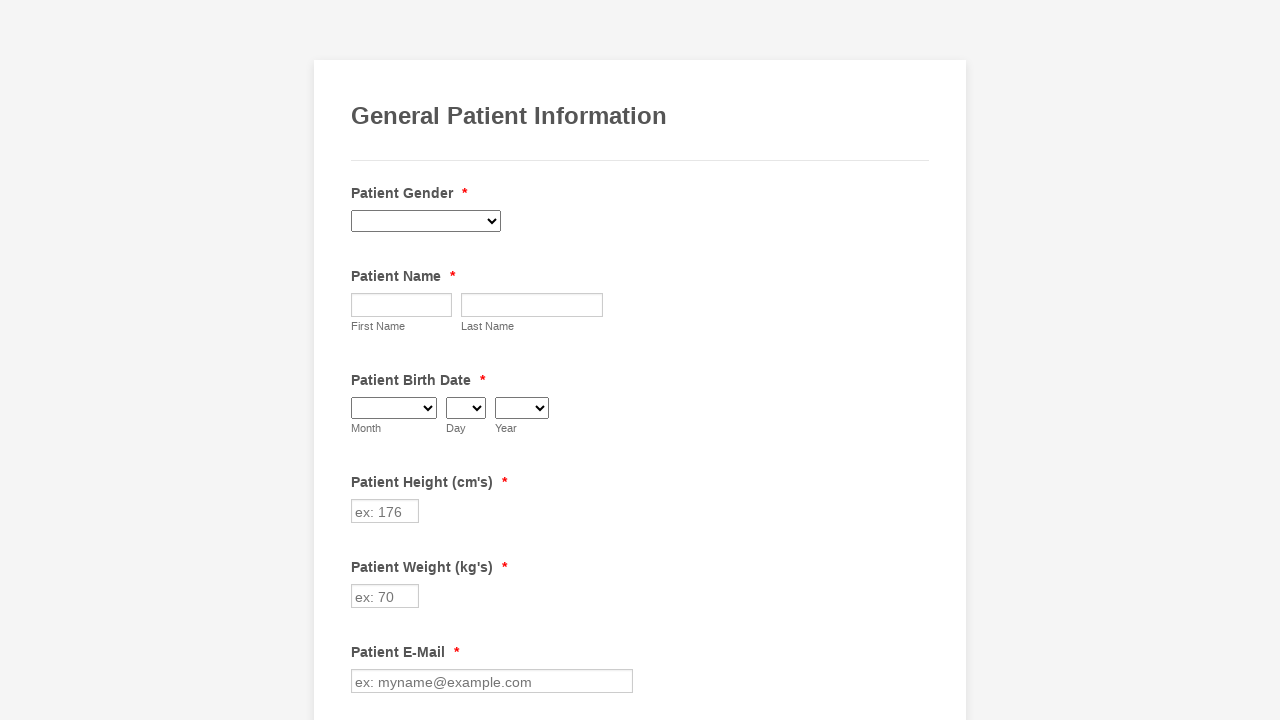

Clicked Cancer checkbox to select it at (362, 360) on xpath=//input[@value='Cancer']
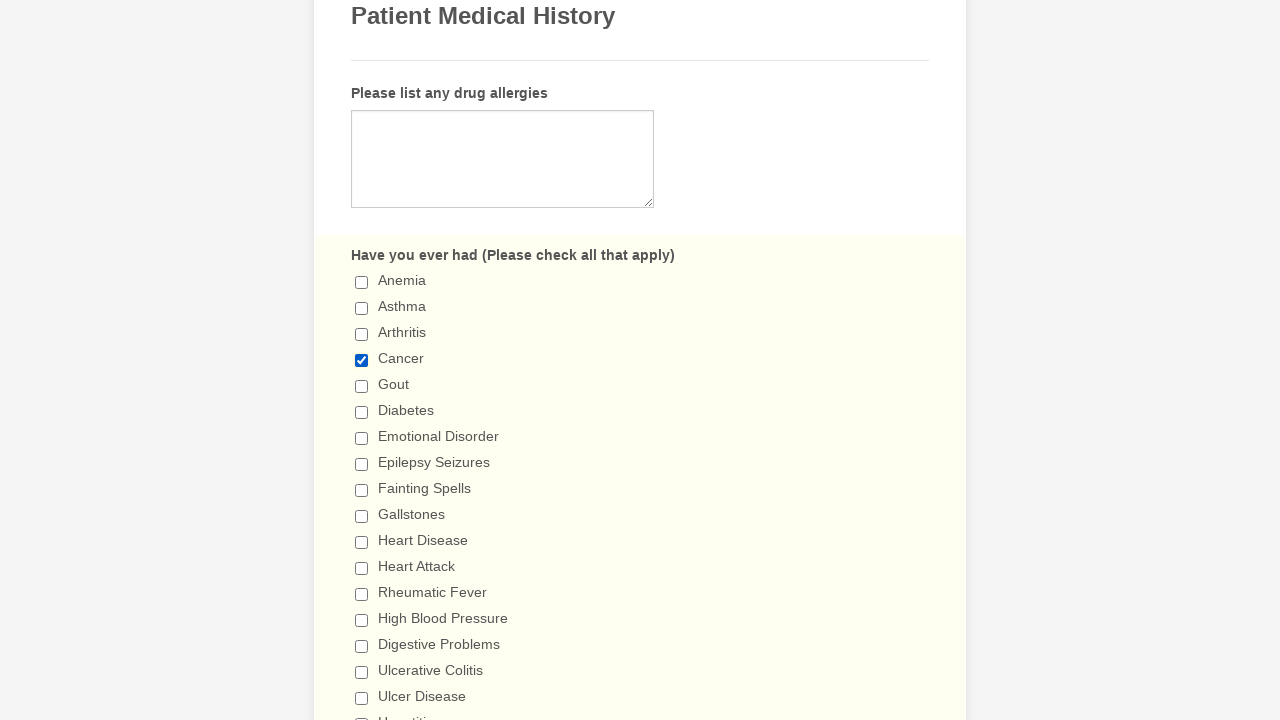

Located Fainting Spells checkbox element
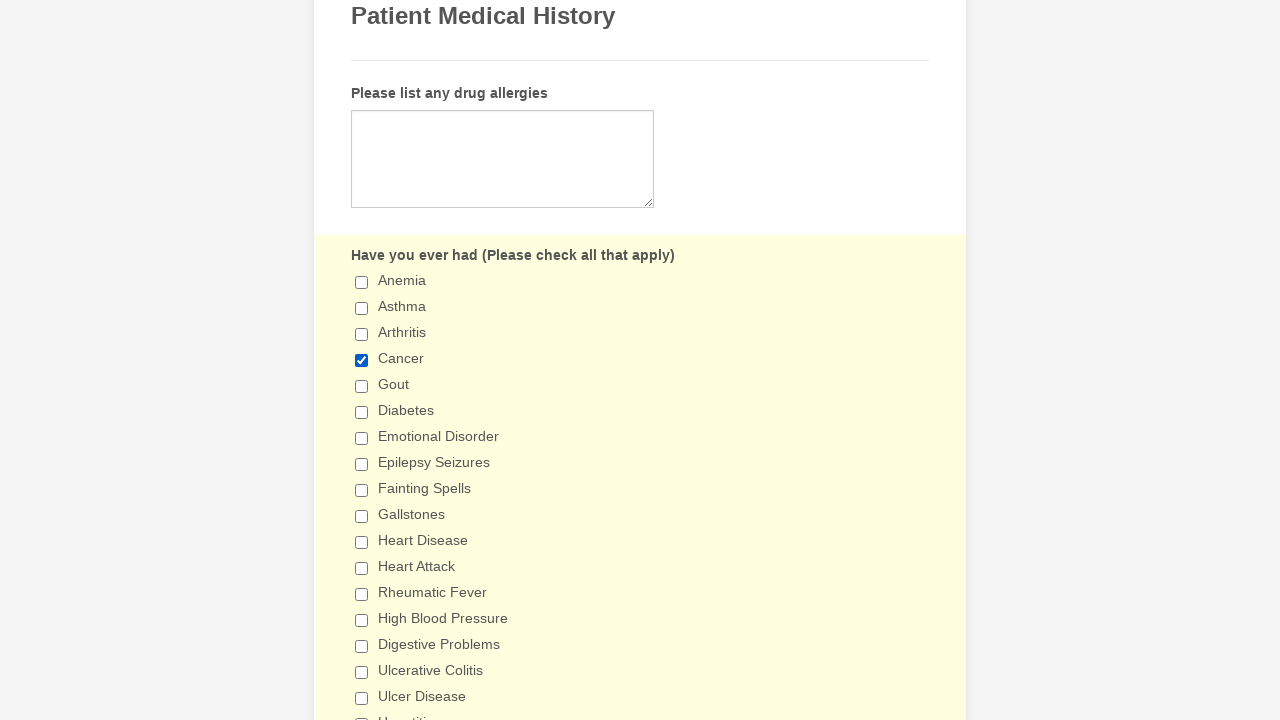

Clicked Fainting Spells checkbox to select it at (362, 490) on xpath=//input[@value='Fainting Spells']
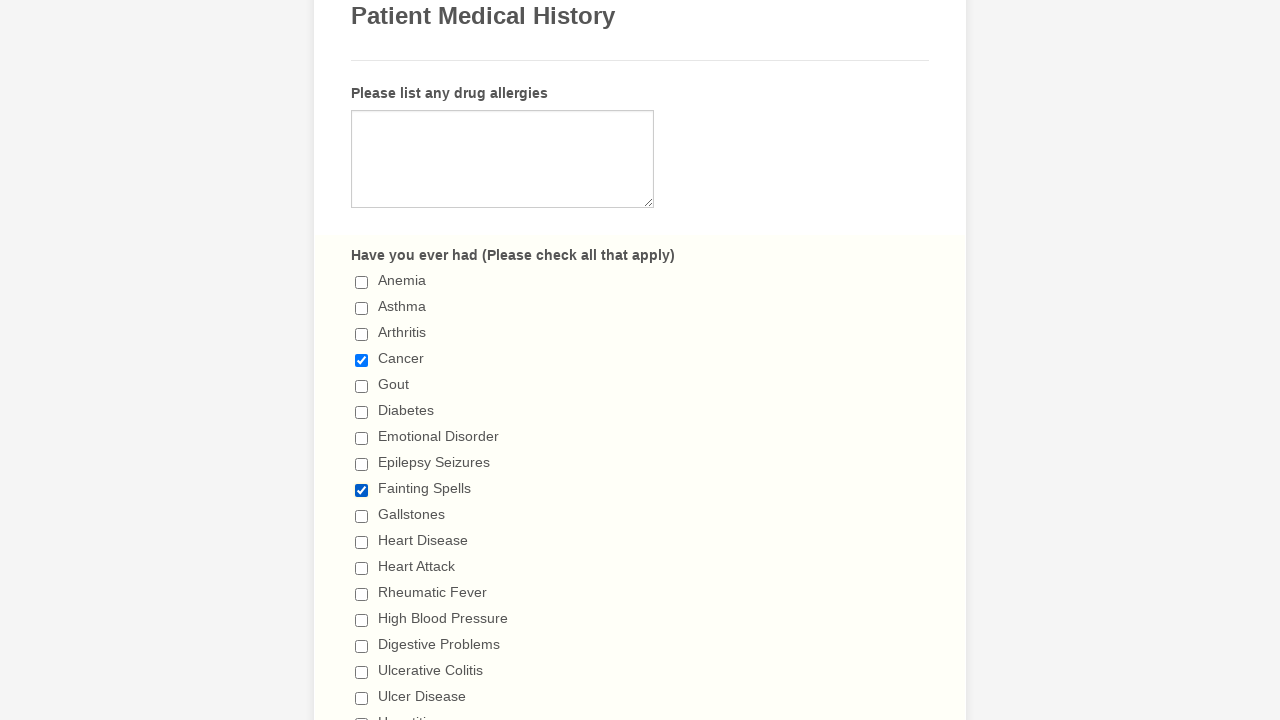

Selected '5+ days' radio button for exercise frequency at (362, 361) on xpath=//input[@value='5+ days']
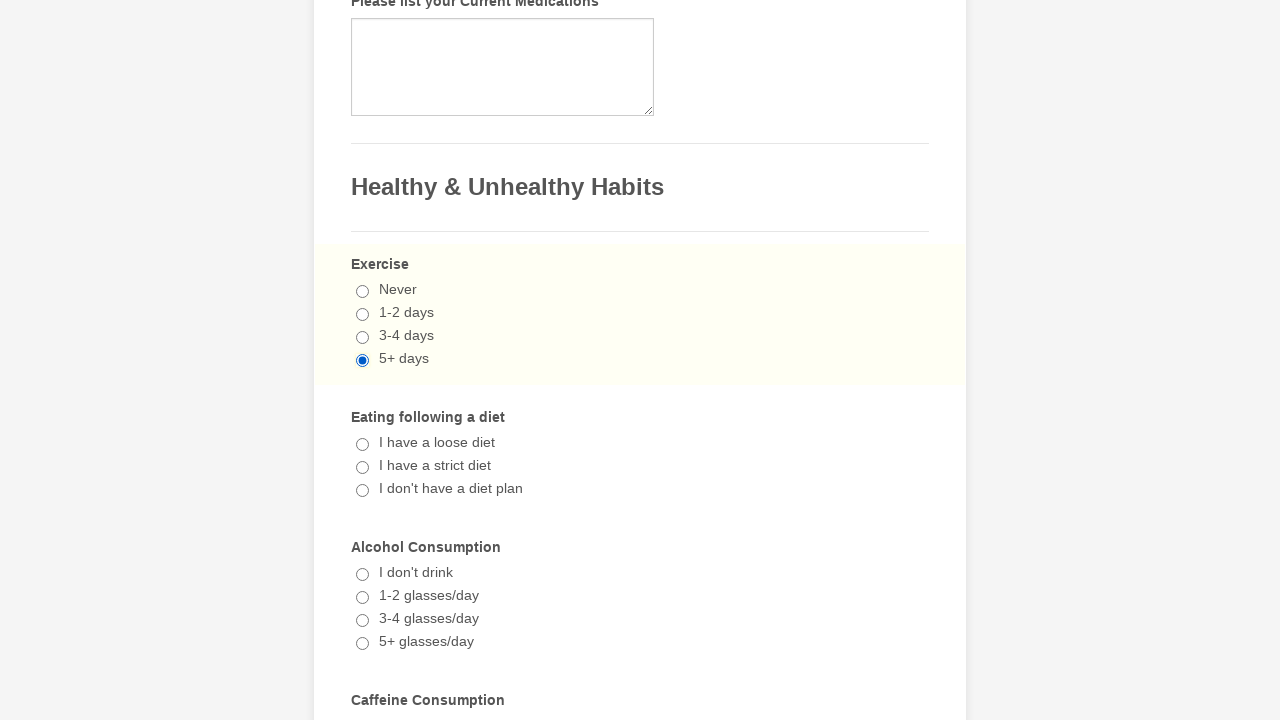

Selected '1-2 cups/day' radio button for coffee consumption at (362, 361) on xpath=//input[@value='1-2 cups/day']
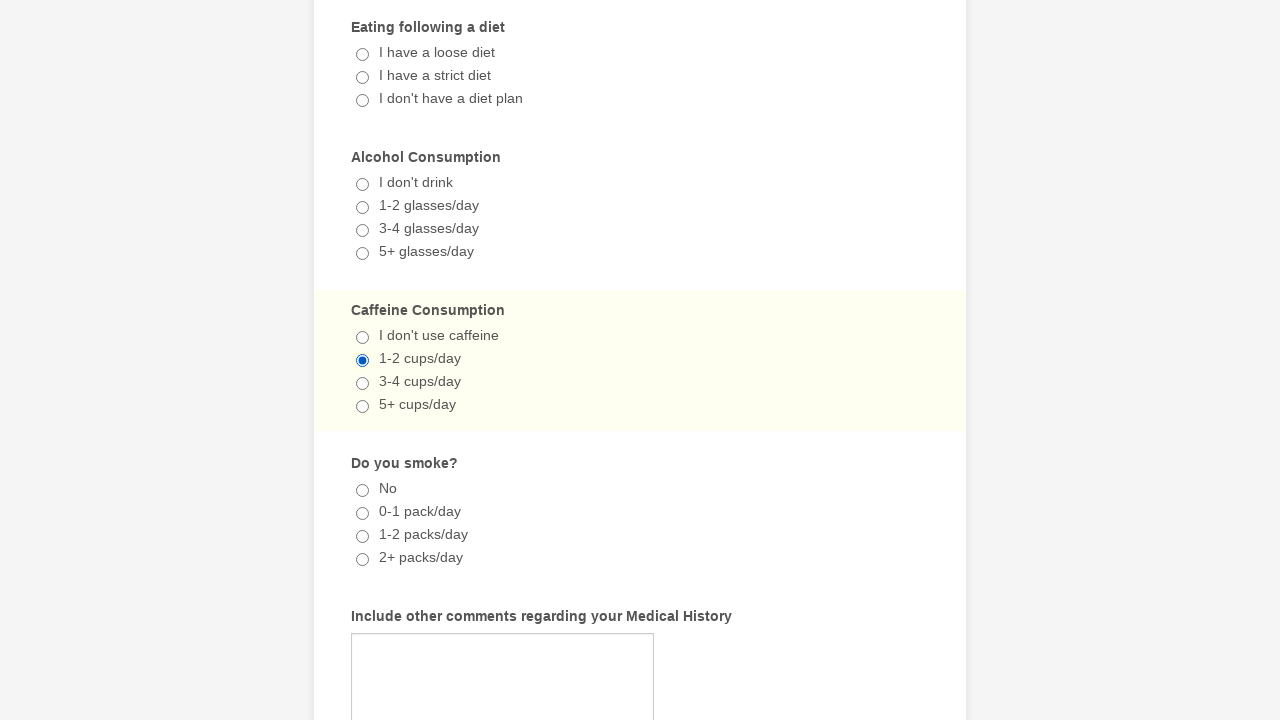

Verified Cancer checkbox is checked
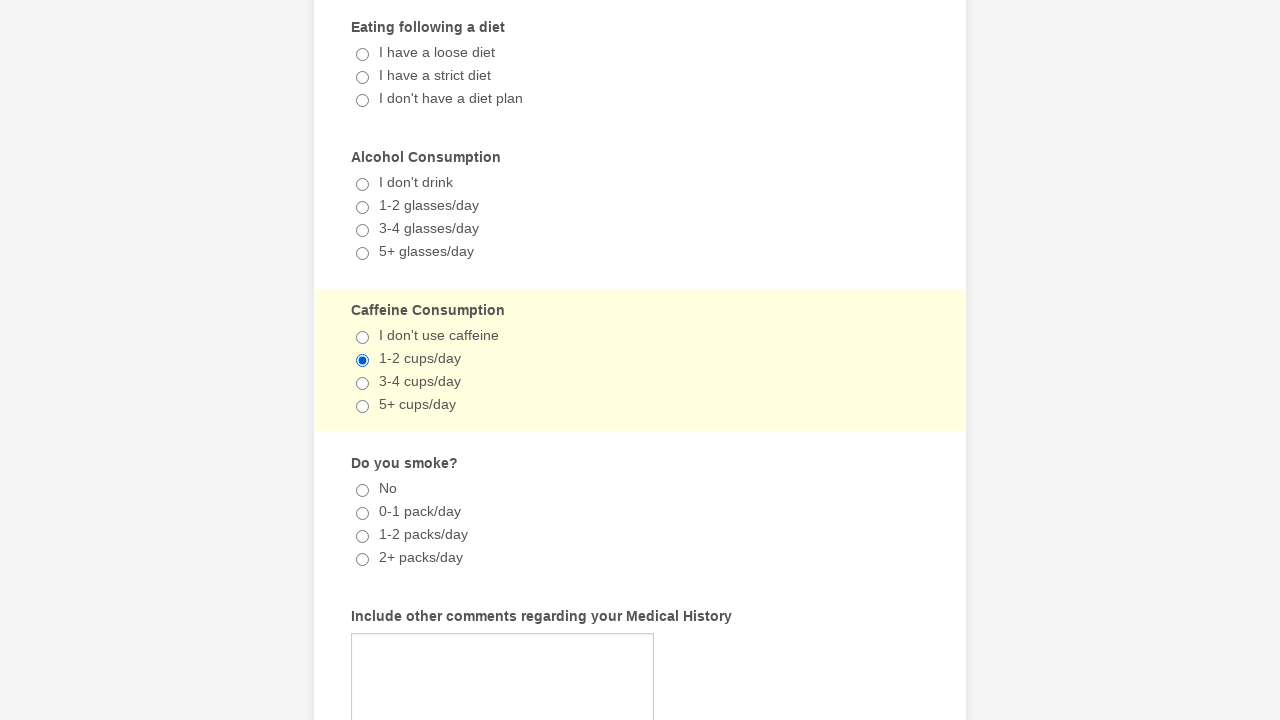

Verified Fainting Spells checkbox is checked
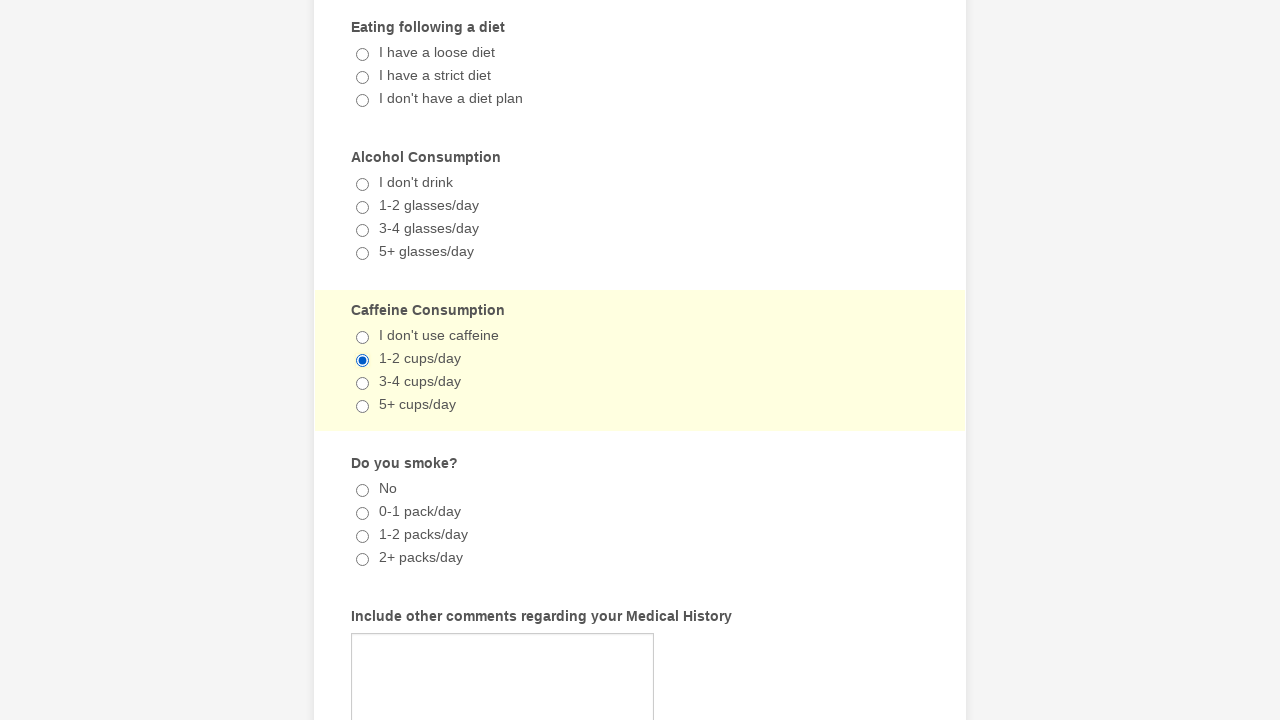

Verified '5+ days' exercise frequency radio button is checked
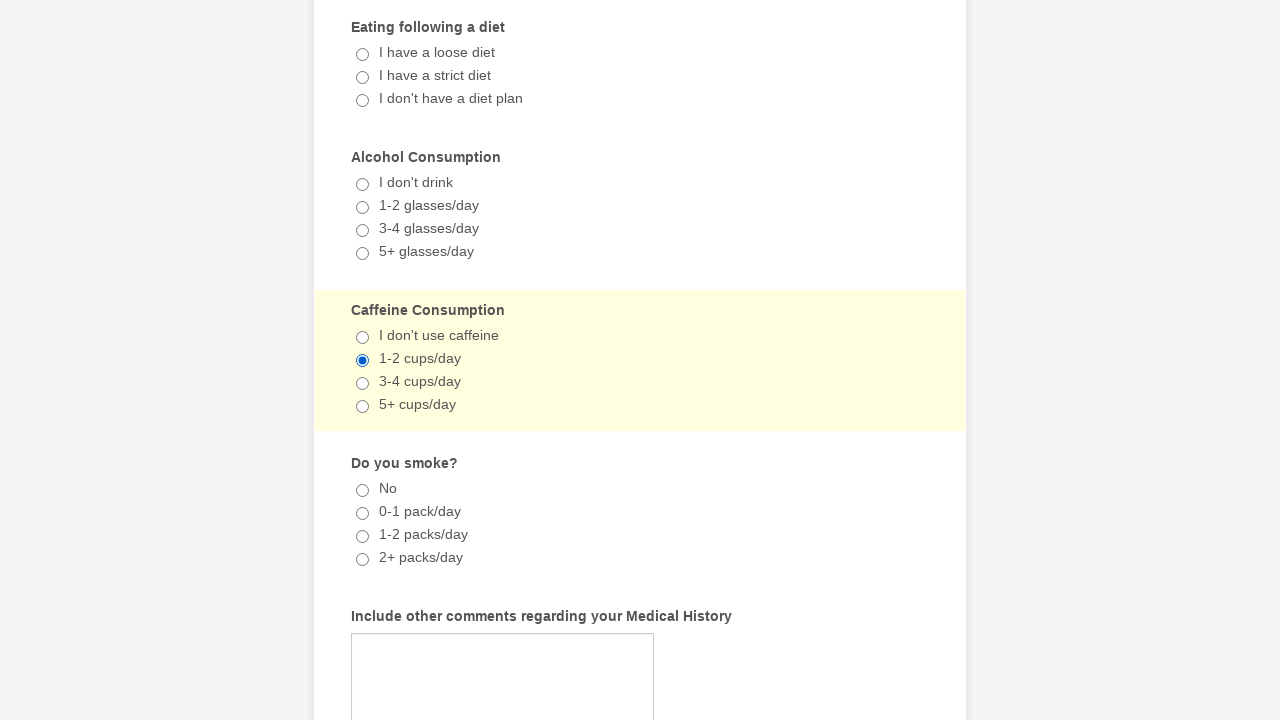

Verified '1-2 cups/day' coffee consumption radio button is checked
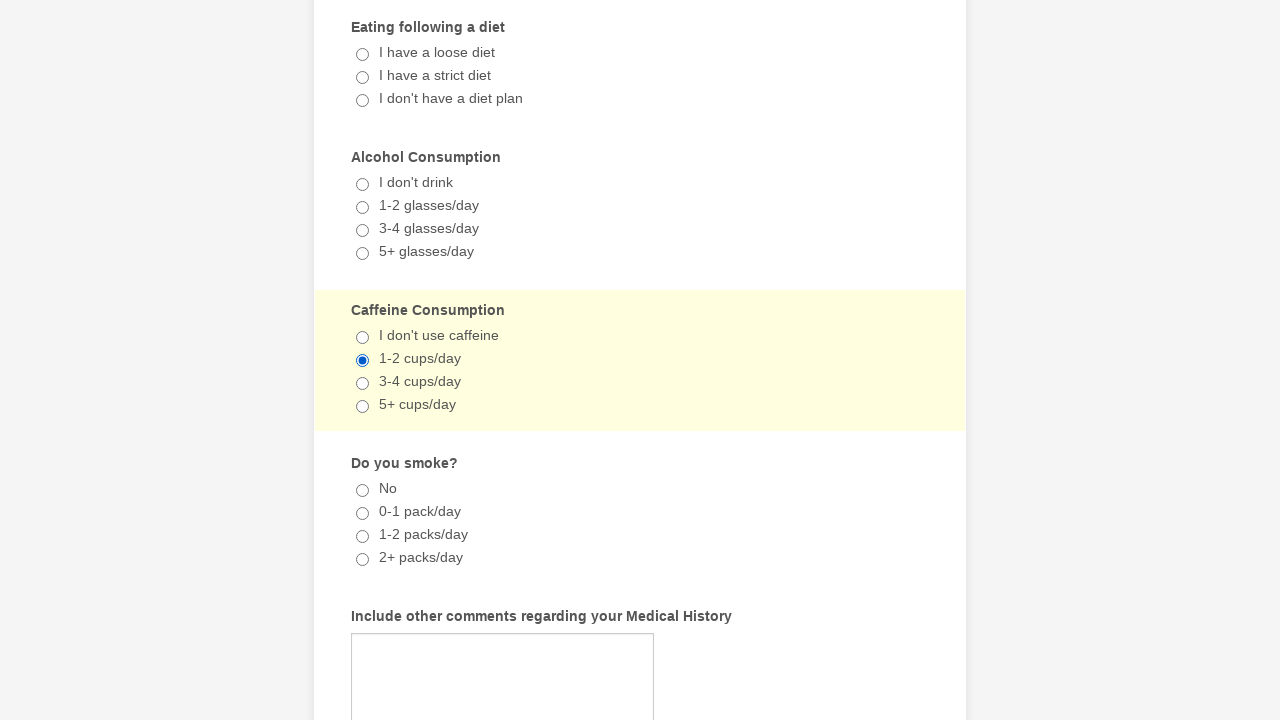

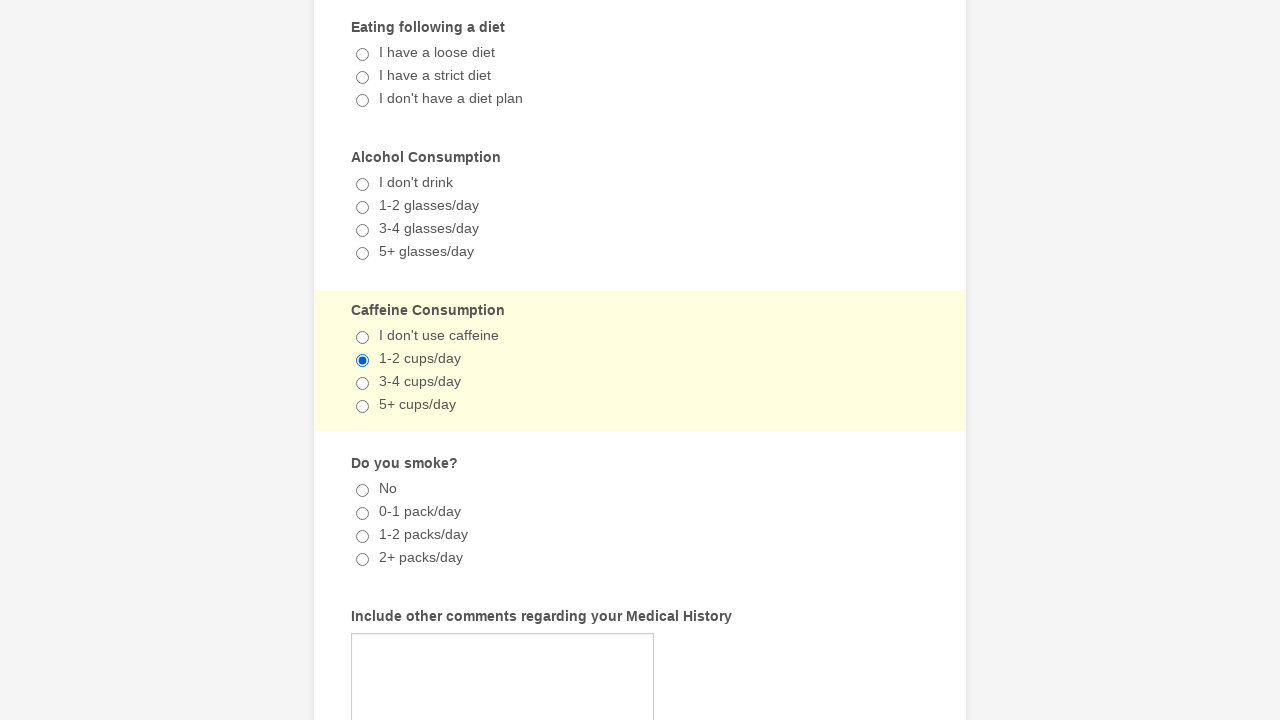